Tests hotel search functionality on HotelTonight by entering a location and clicking the find hotels button

Starting URL: https://www.hoteltonight.com/

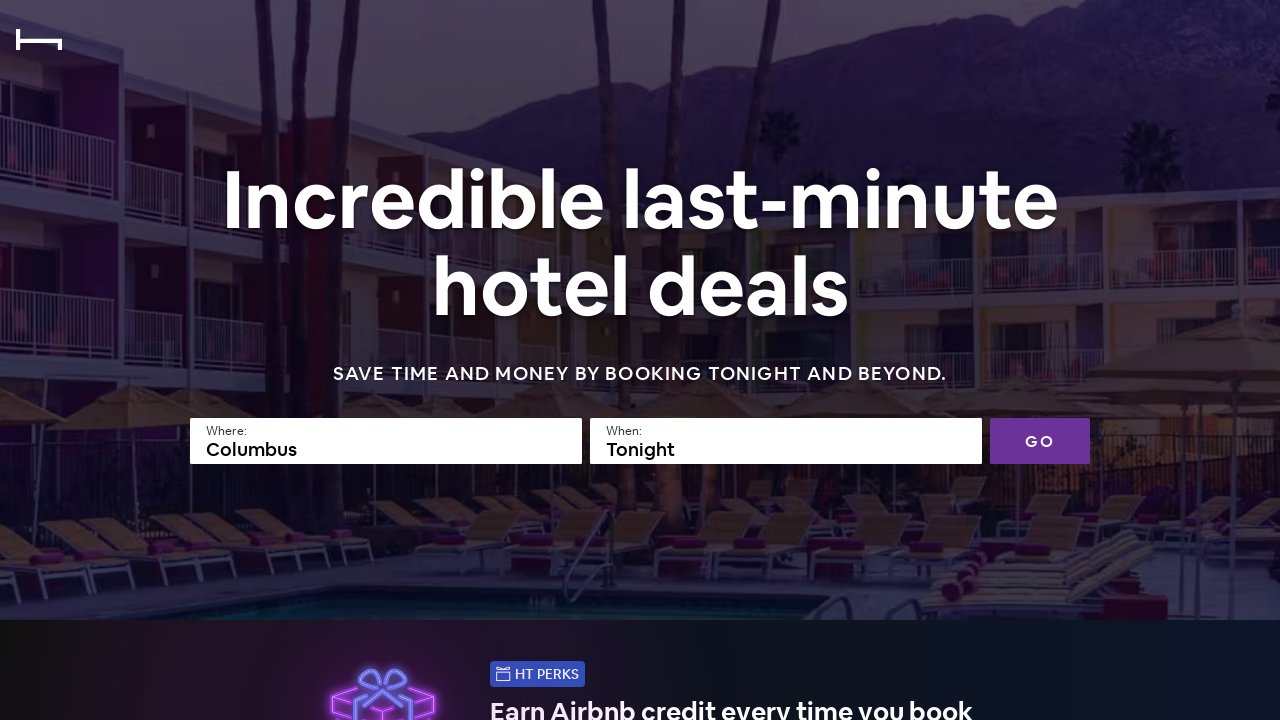

Clicked on the search field at (386, 441) on input[name='searchfield']
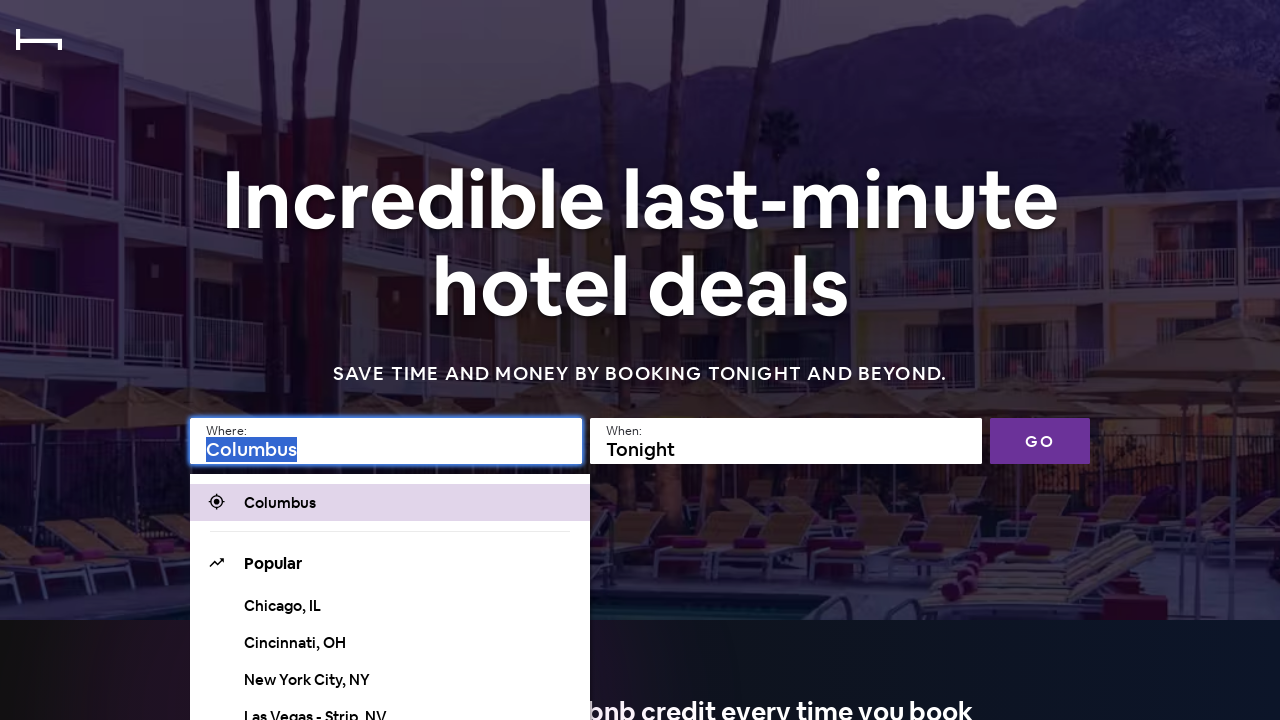

Entered 'New York City, NY' in the search field on input[name='searchfield']
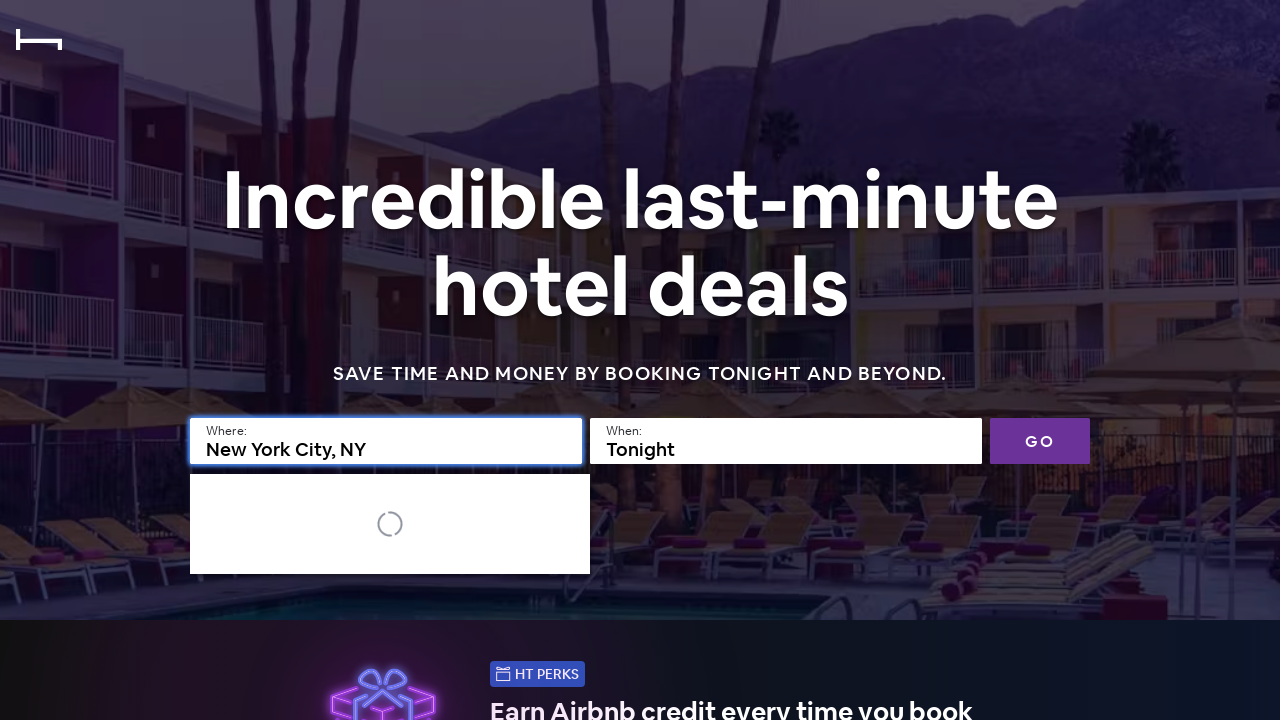

Clicked the find hotels button to search for hotels at (1040, 441) on button[data-aid='find-hotels-btn']
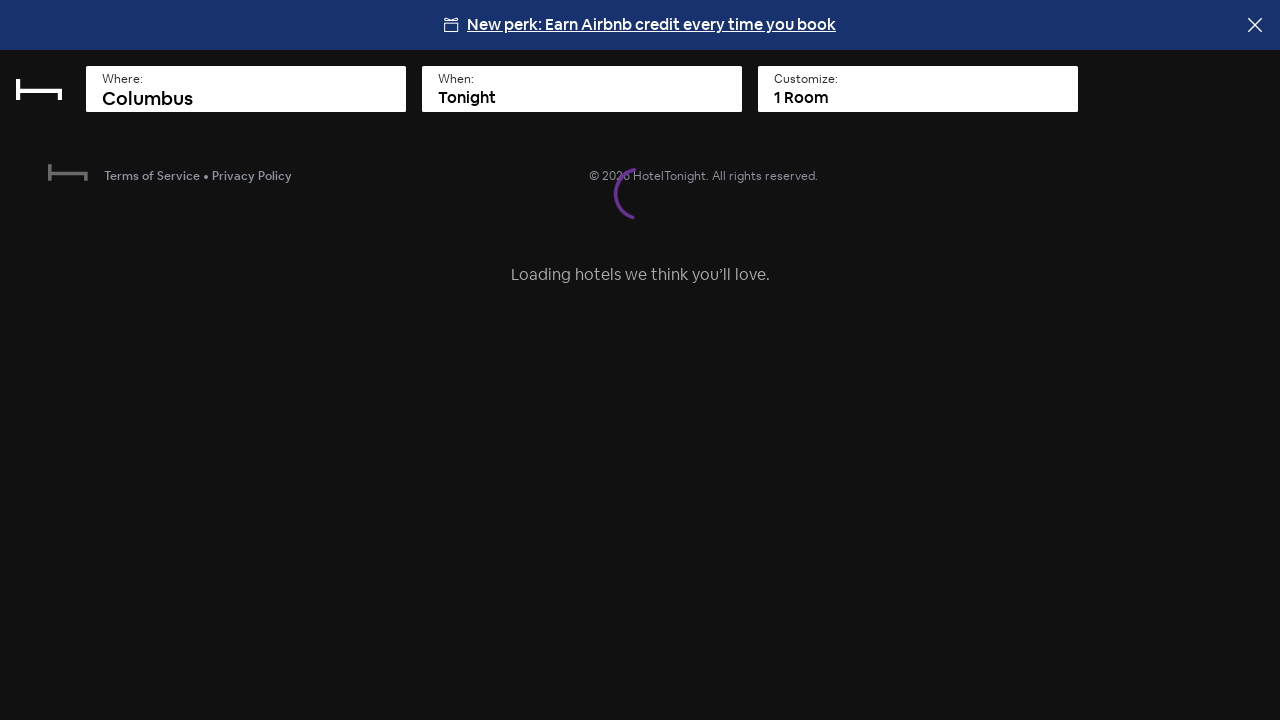

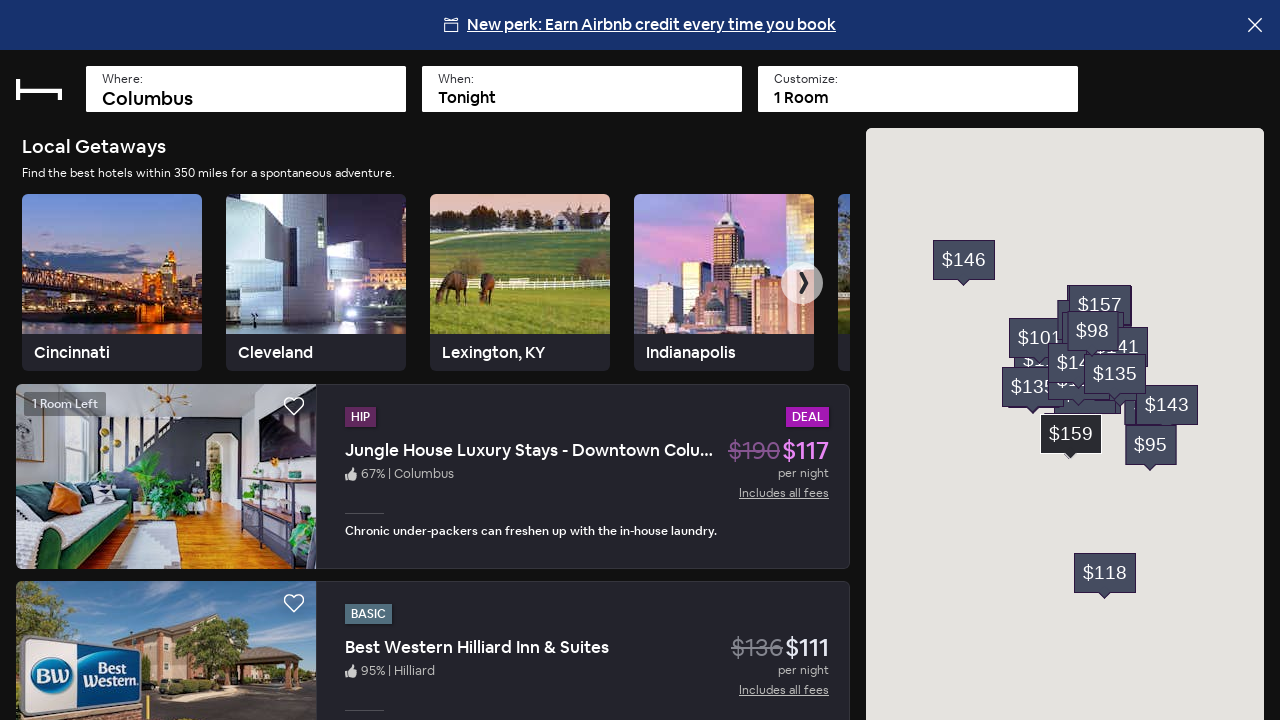